Tests an e-commerce checkout flow by adding a MacBook to cart, proceeding to checkout as a guest, and filling out billing information including name, email, phone, address, and country/region selection.

Starting URL: https://opencart-prf.exense.ch/

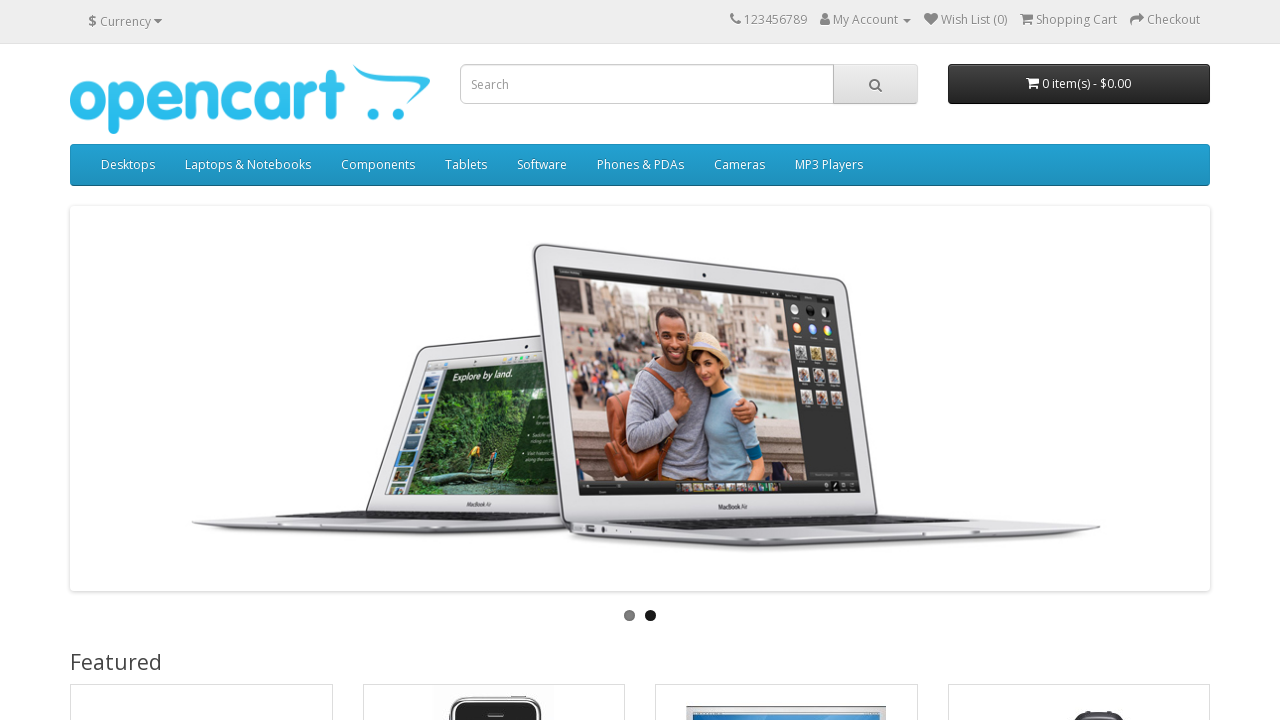

Clicked on MacBook product at (126, 360) on xpath=//*[text()='MacBook']
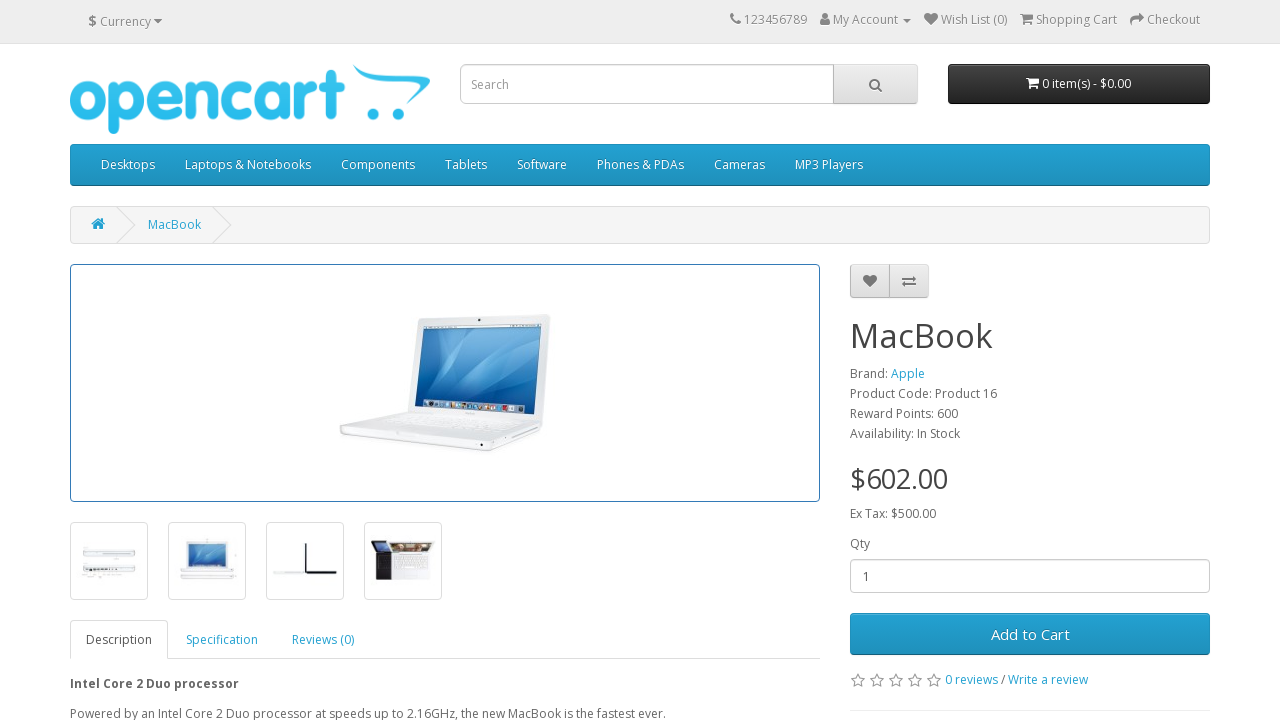

Clicked Add to Cart button at (1030, 634) on xpath=//*[text()='Add to Cart']
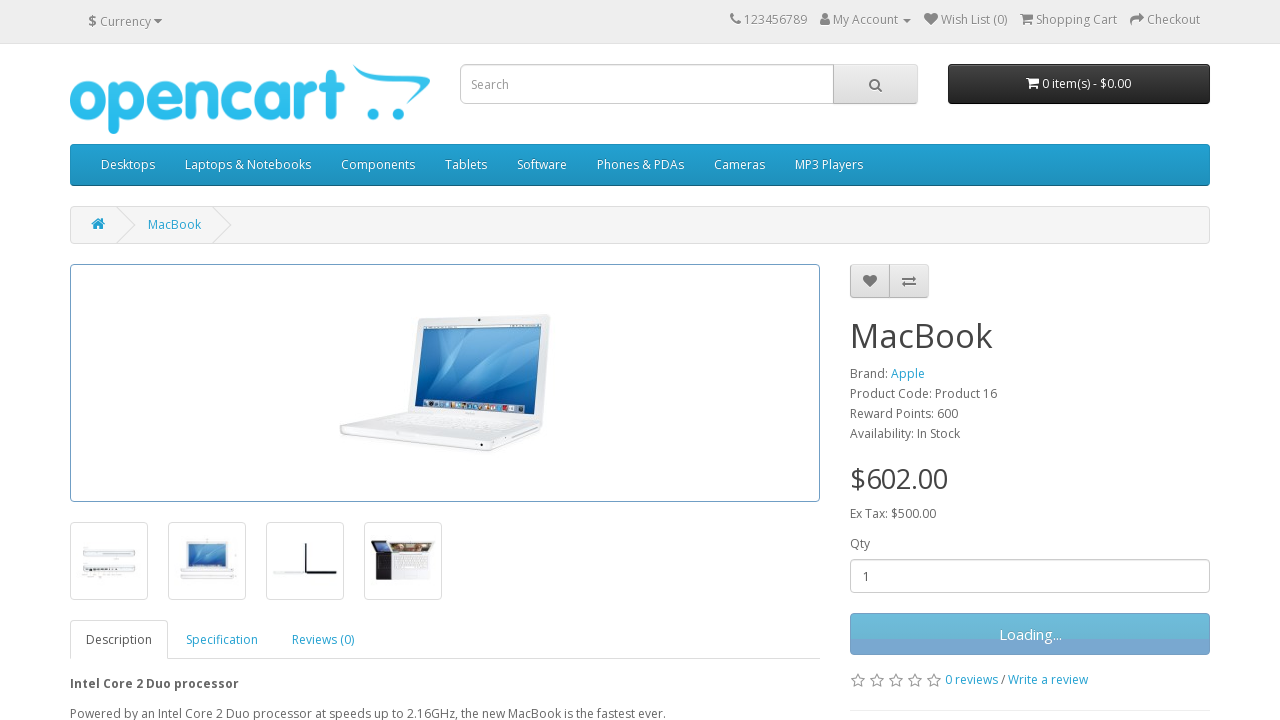

Clicked on cart indicator showing 1 item at (1026, 83) on xpath=//*[contains(text(),'1 item')]
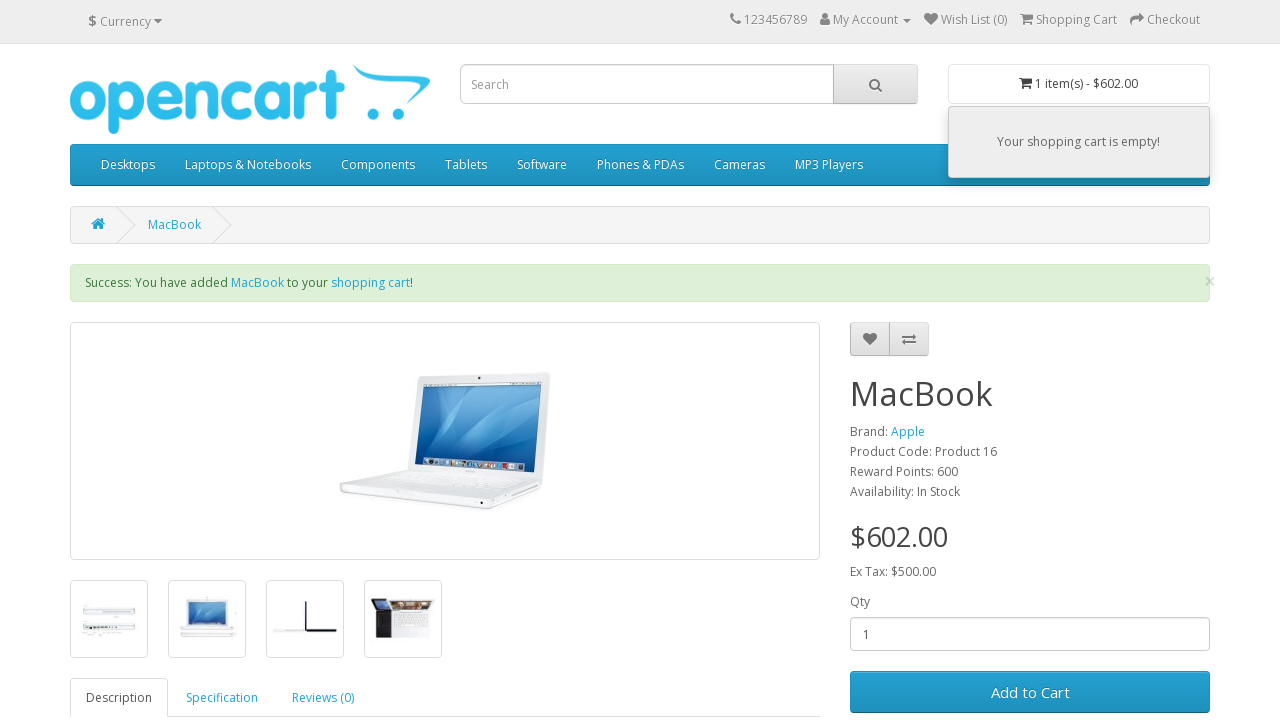

Clicked View Cart button at (1042, 338) on xpath=//*[text()=' View Cart']
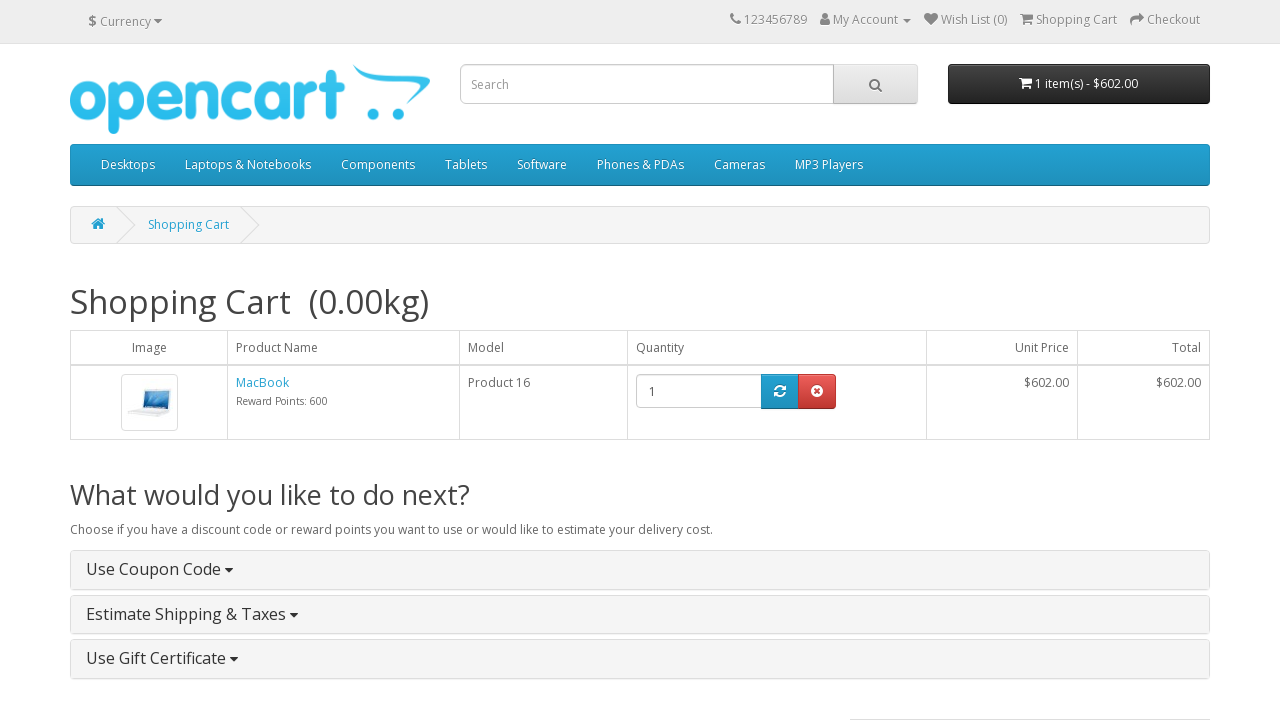

Clicked Checkout button at (1174, 20) on xpath=//*[text()='Checkout']
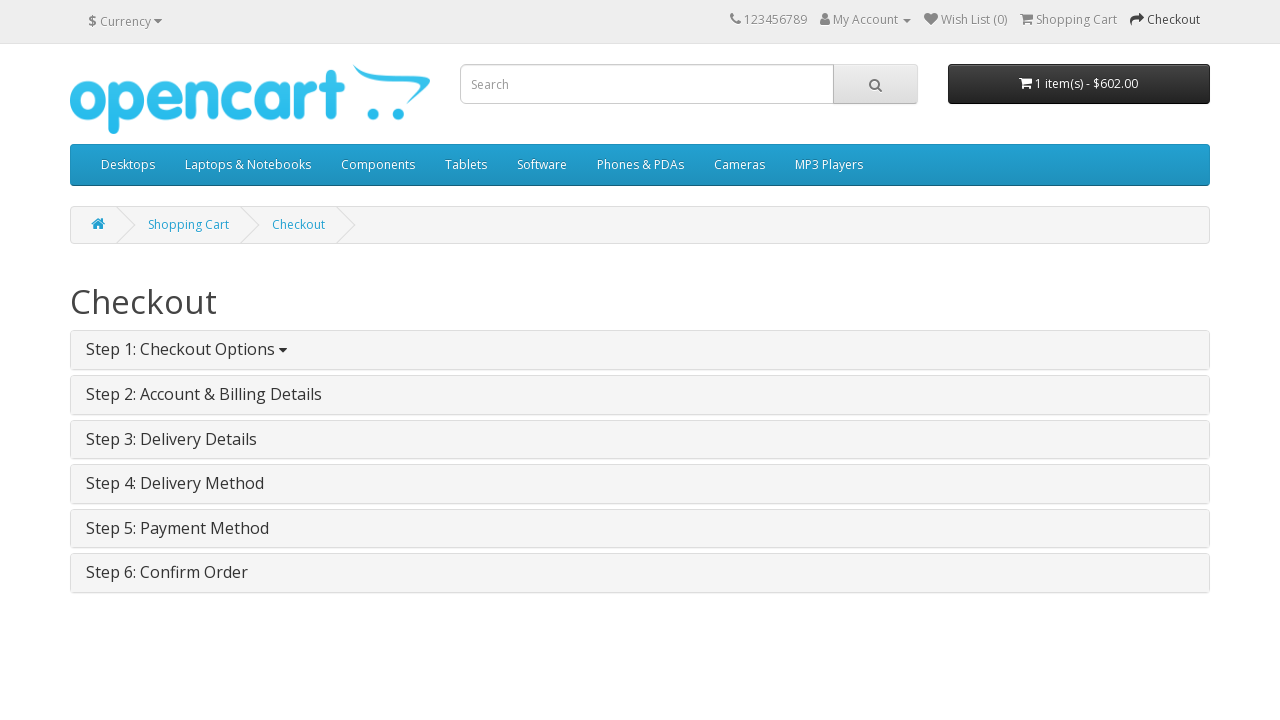

Selected guest checkout option at (92, 510) on input[value='guest']
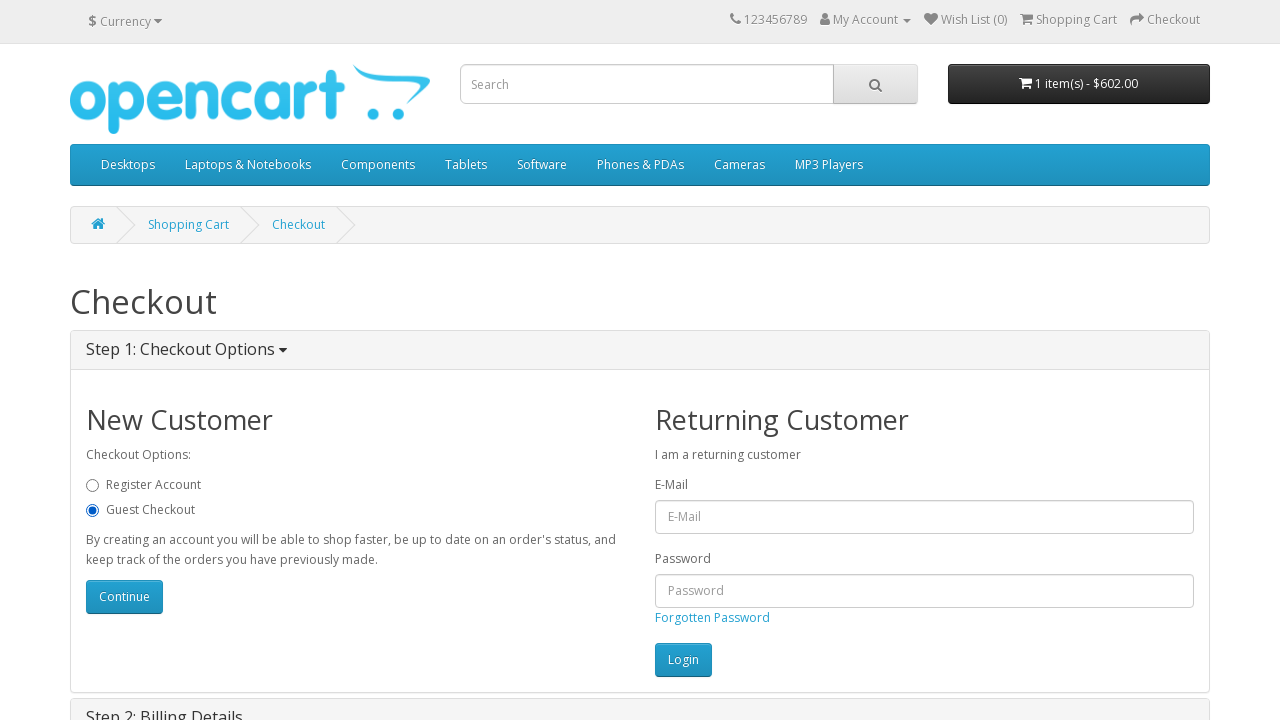

Waited for form to update
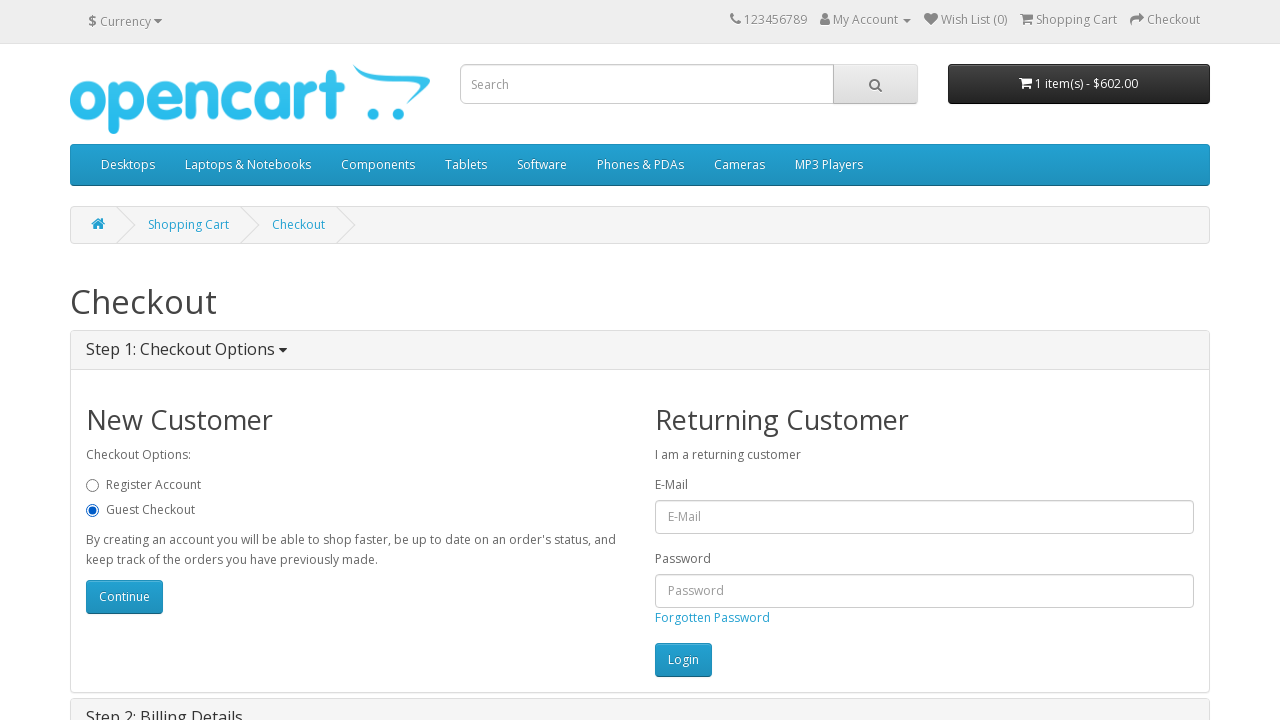

Clicked continue/account button at (124, 597) on #button-account
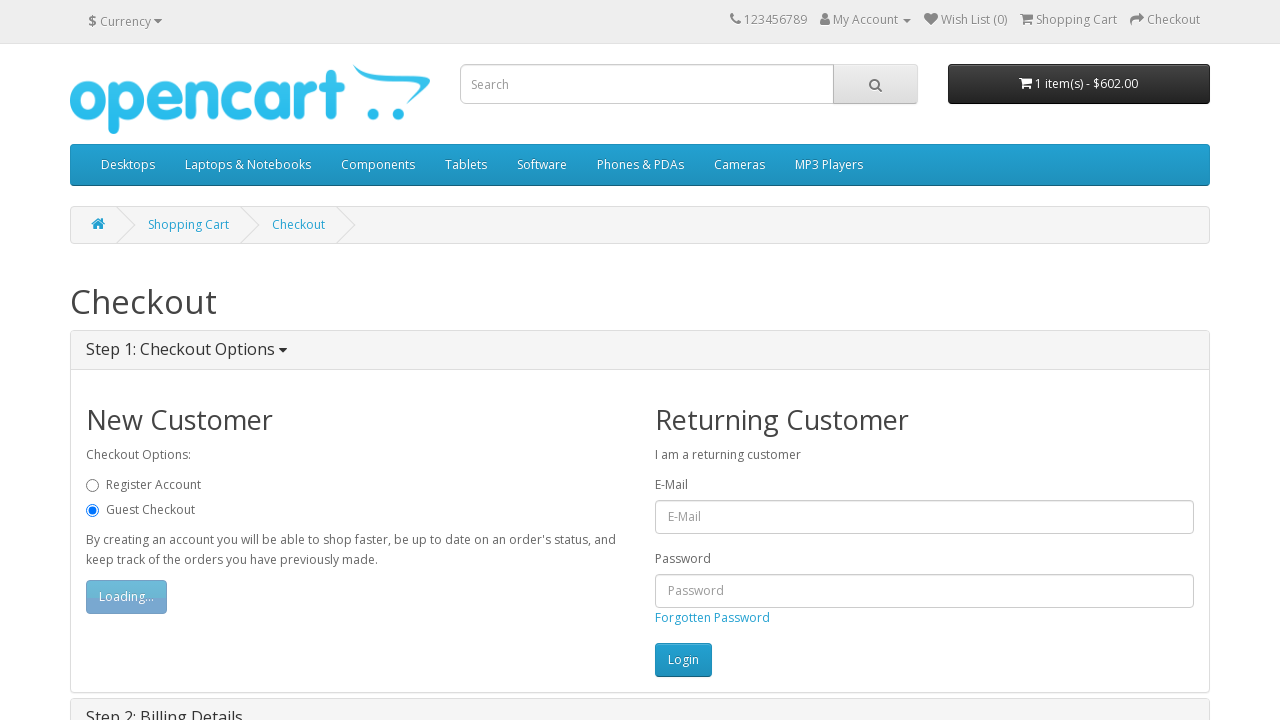

Filled in first name 'Gustav' on #input-payment-firstname
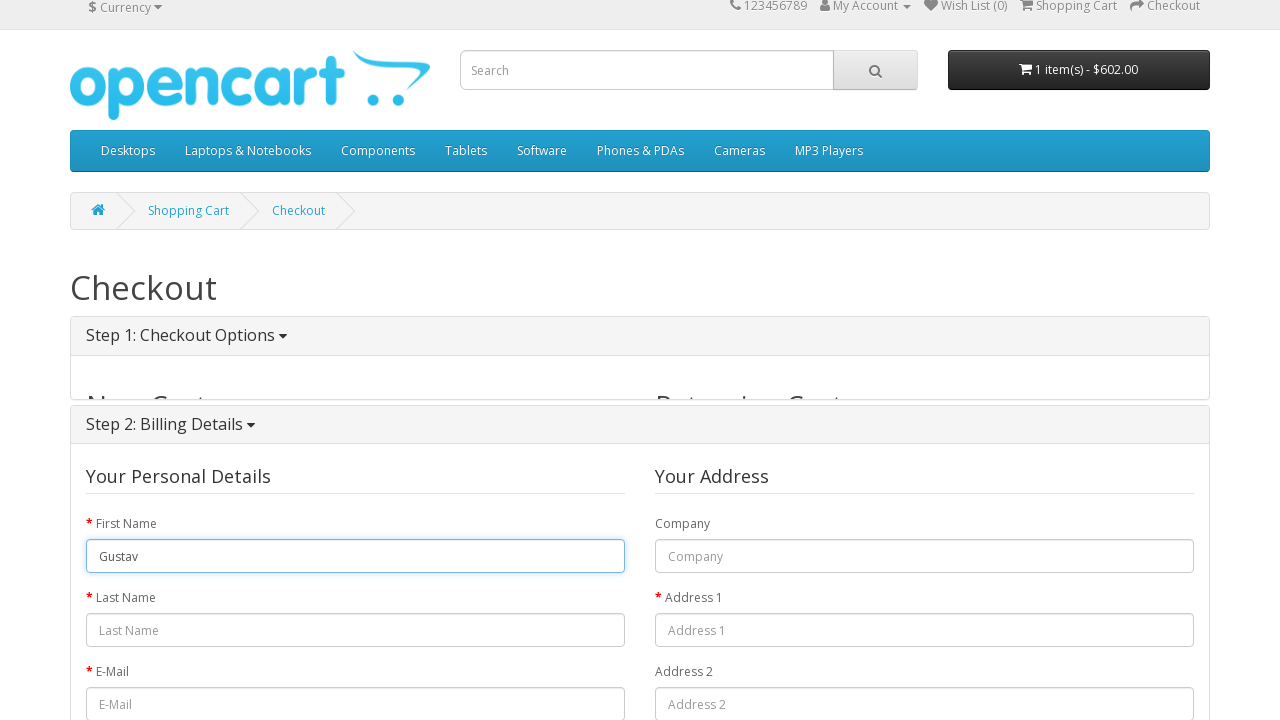

Filled in last name 'Muster' on #input-payment-lastname
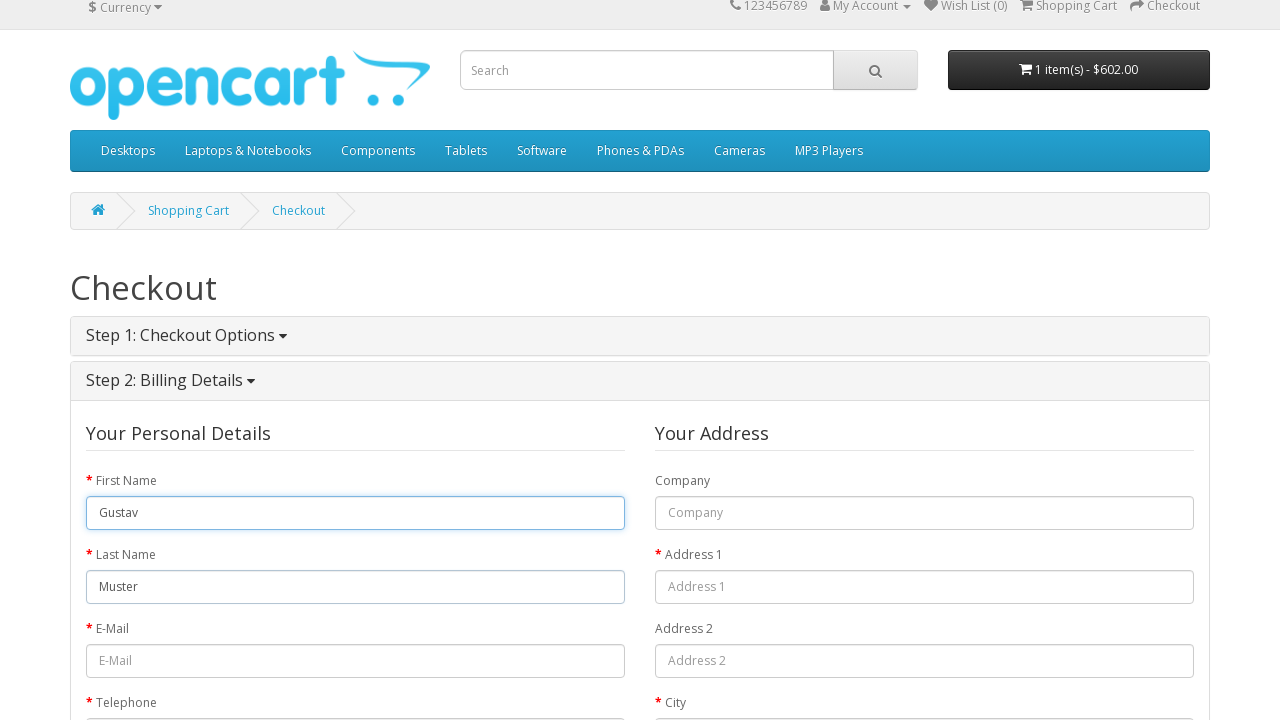

Filled in email 'gustav@muster.ch' on #input-payment-email
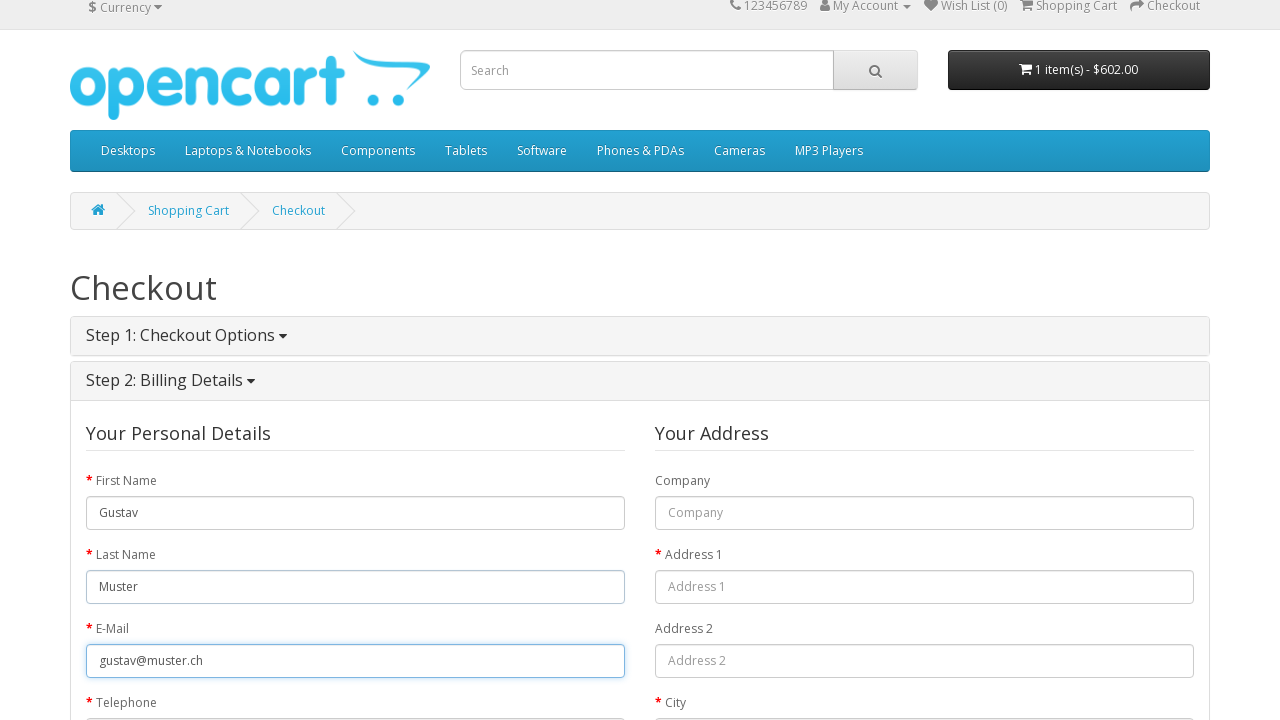

Filled in telephone '+41777777777' on #input-payment-telephone
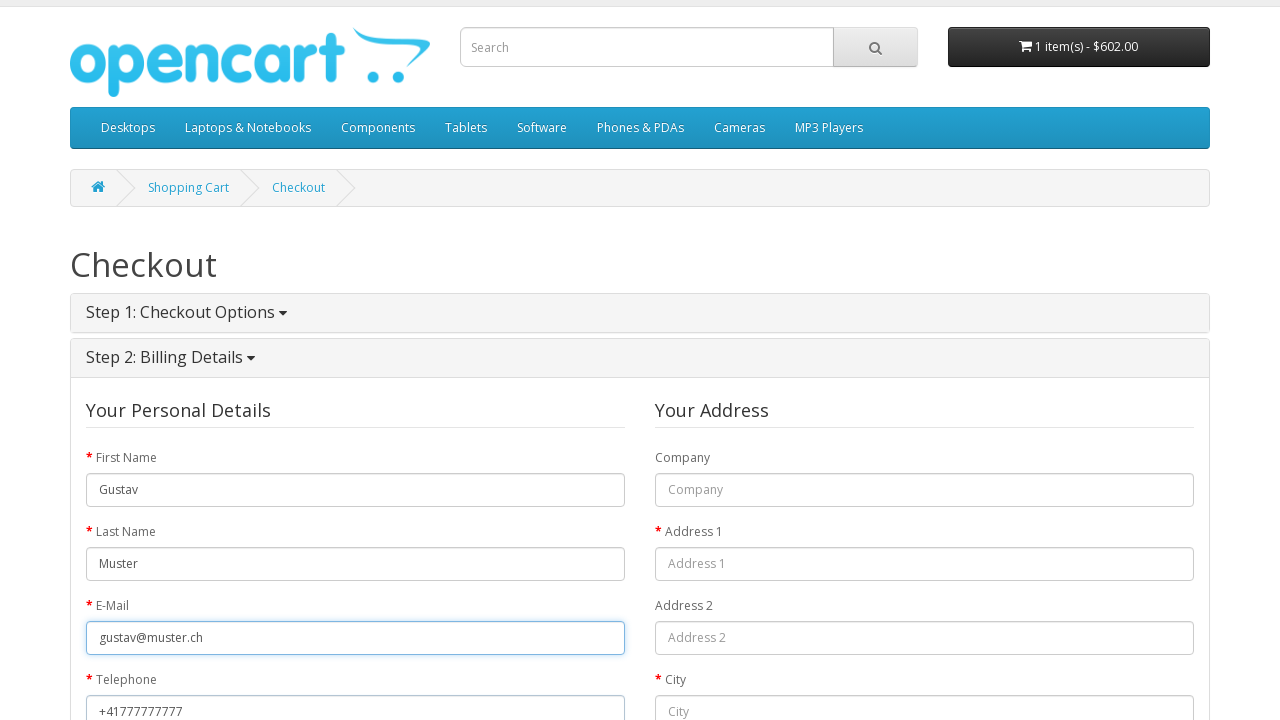

Filled in address 'Bahnhofstrasse 1' on #input-payment-address-1
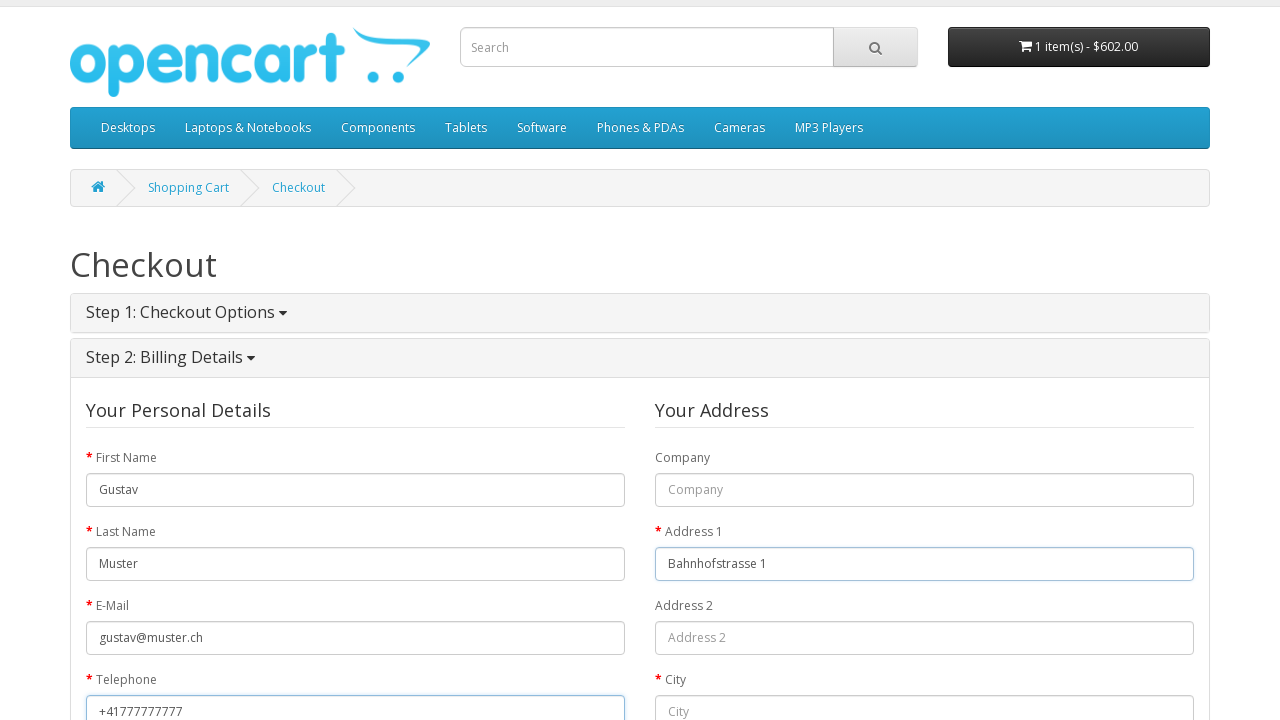

Filled in city 'Zurich' on #input-payment-city
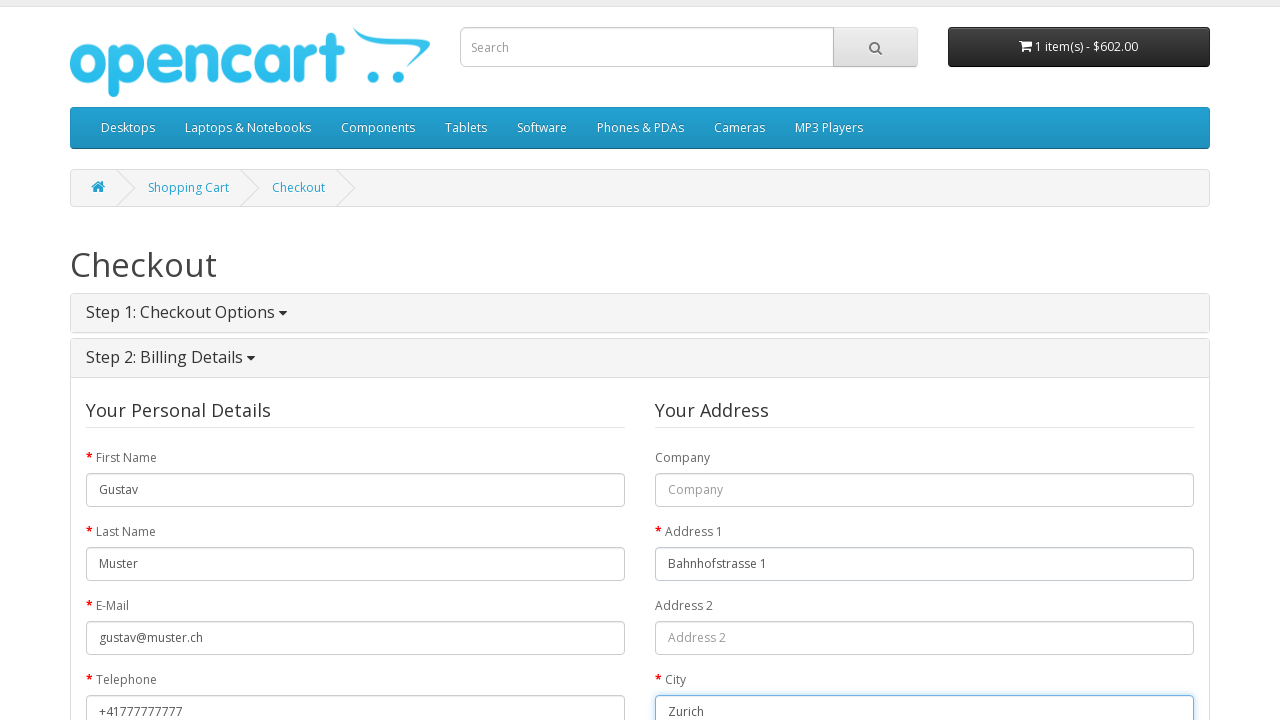

Filled in postcode '8001' on #input-payment-postcode
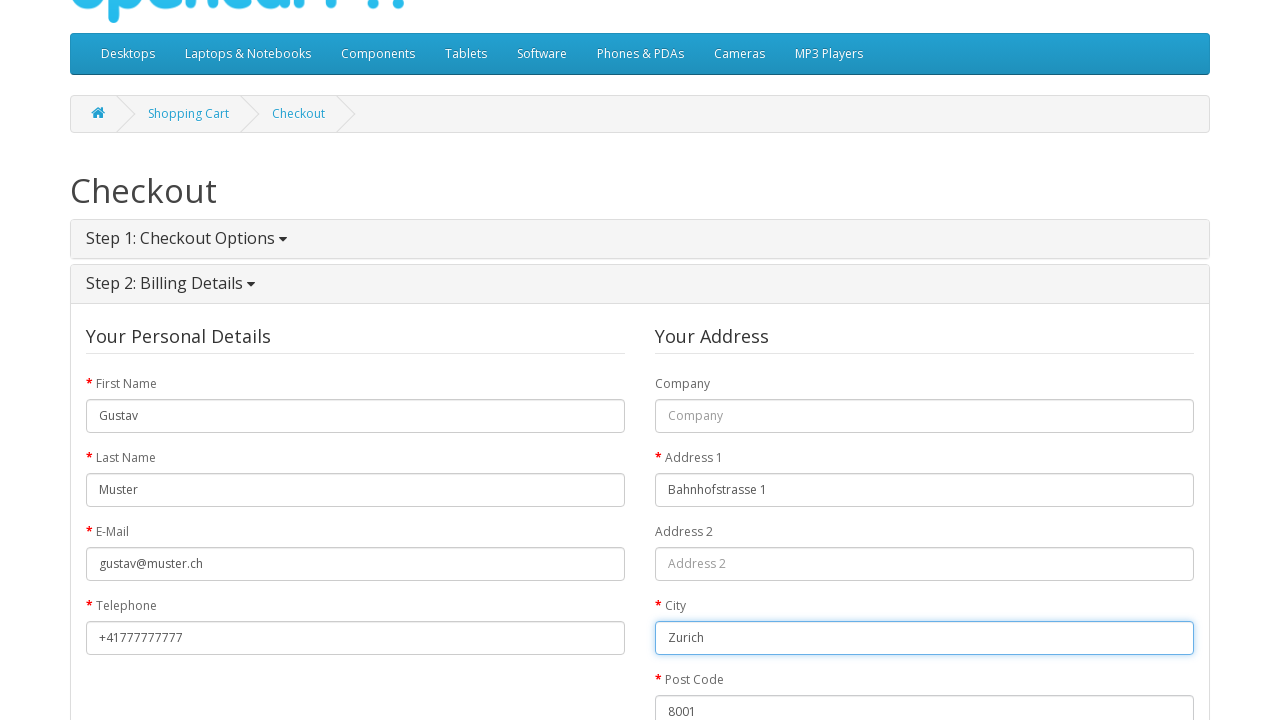

Selected 'Switzerland' from country dropdown on #input-payment-country
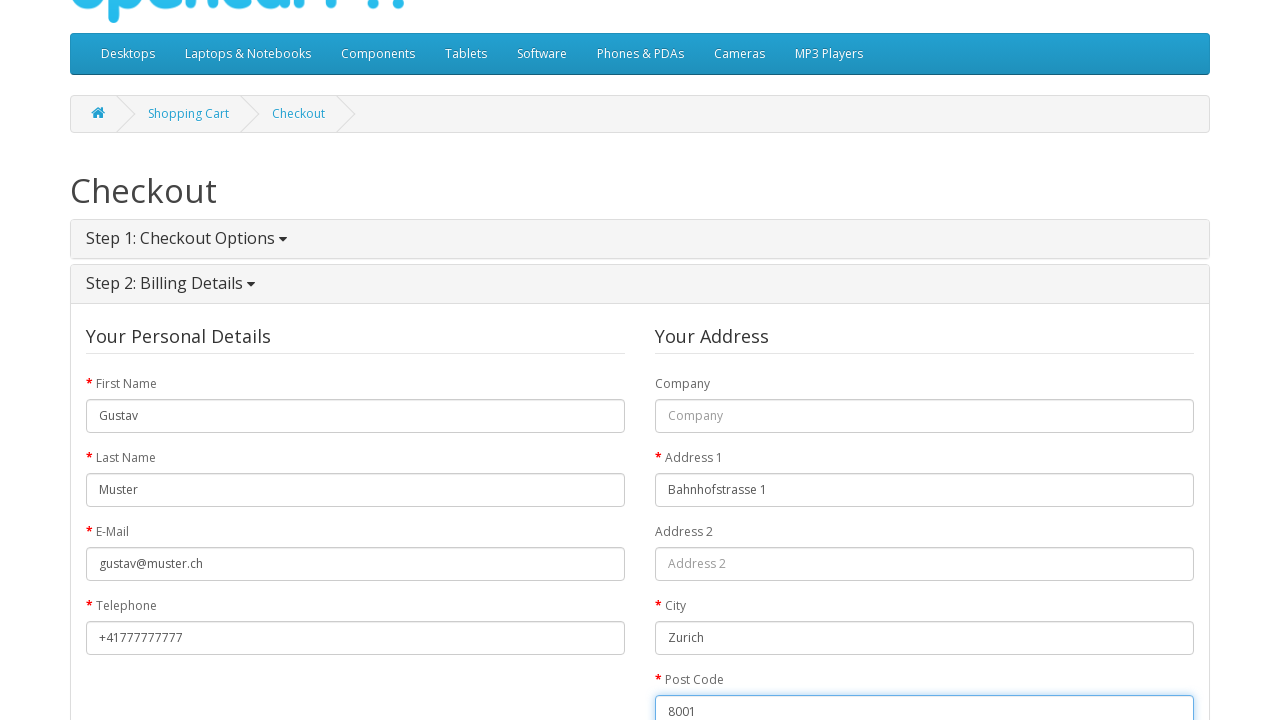

Selected 'Zürich' from zone/region dropdown on #input-payment-zone
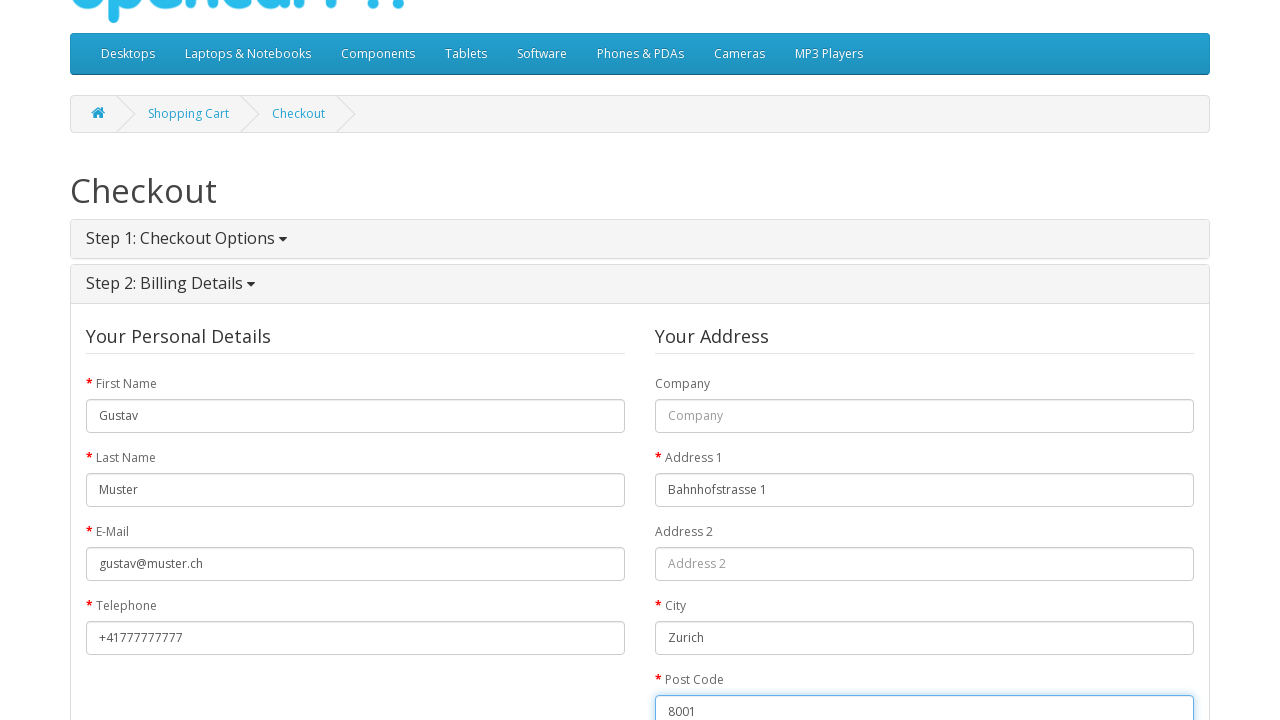

Clicked continue/guest button to proceed with checkout at (1156, 361) on #button-guest
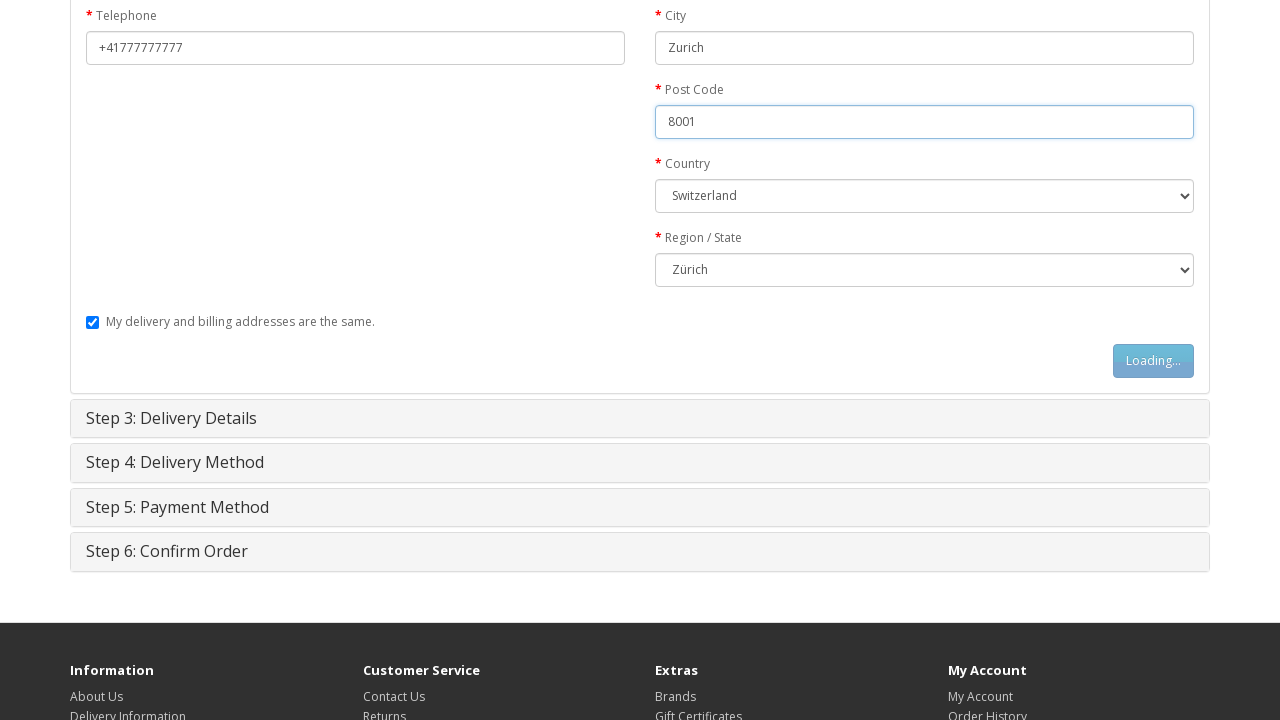

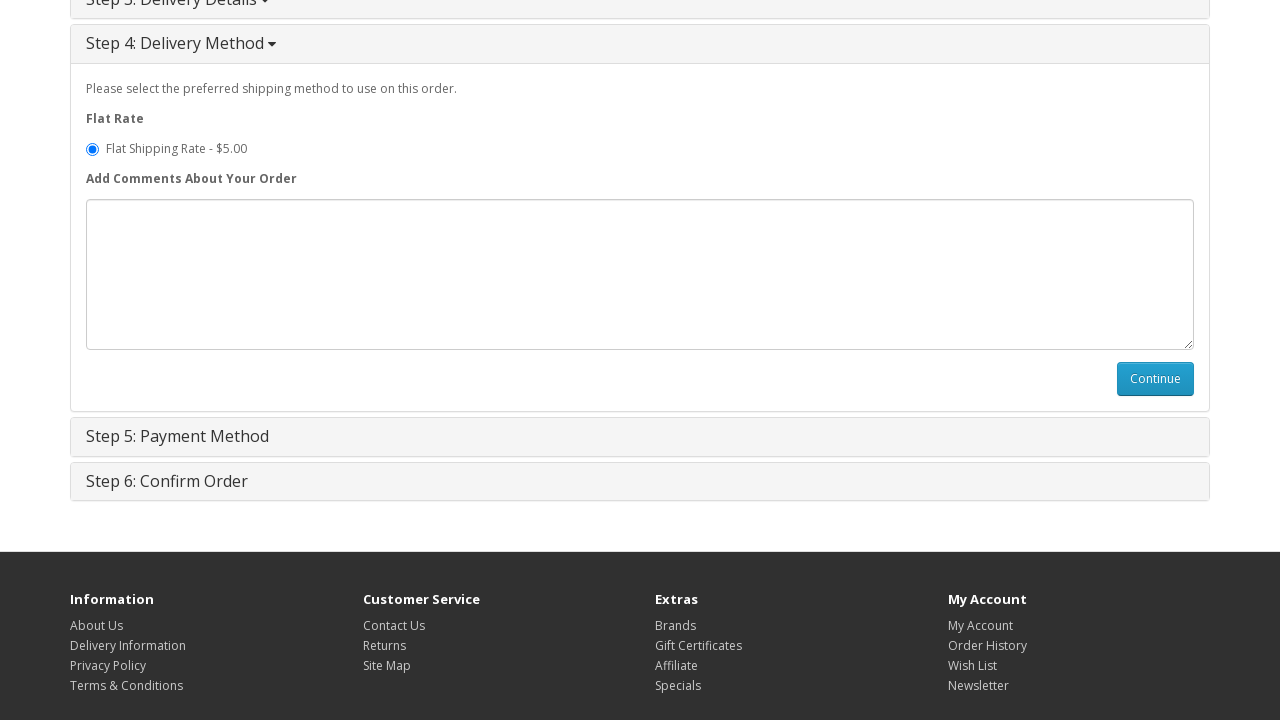